Tests JavaScript alert popup handling on a demo site by clicking tabs, triggering alert boxes, and accepting/dismissing them through multiple iterations.

Starting URL: https://demo.automationtesting.in/Alerts.html

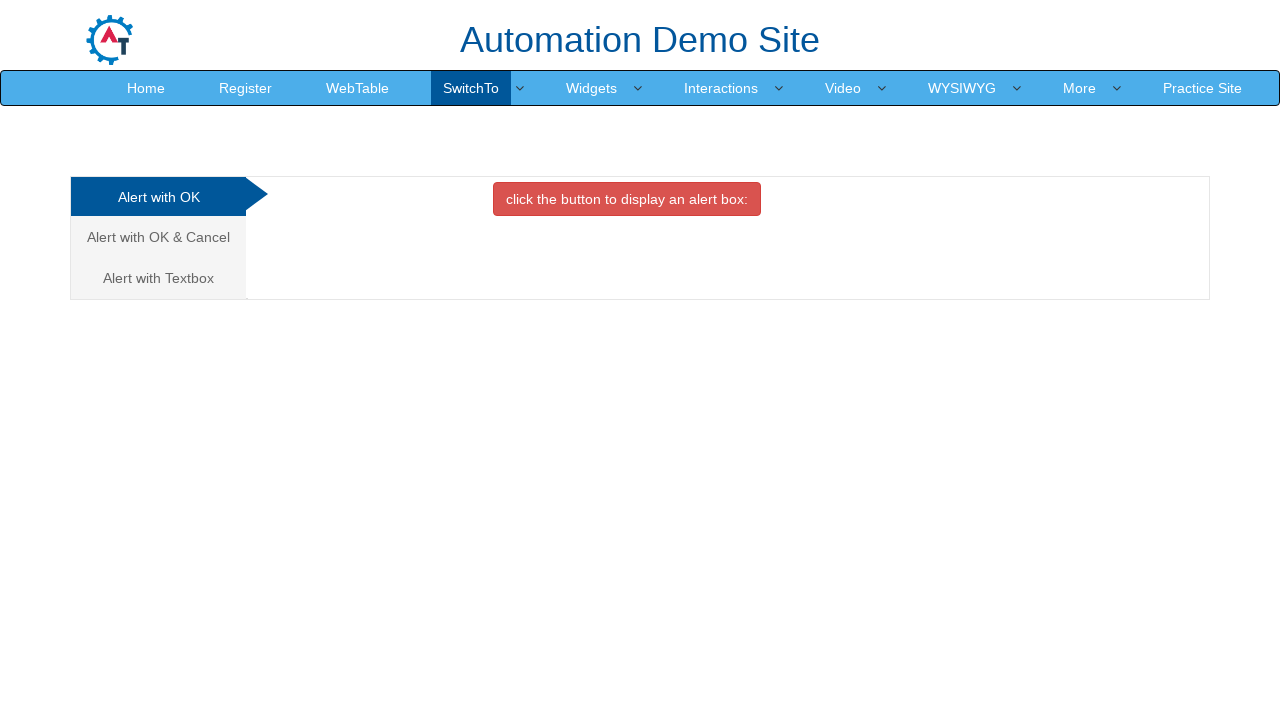

Clicked on the first tab (Alert with OK) at (158, 197) on (//a[@data-toggle='tab'])[1]
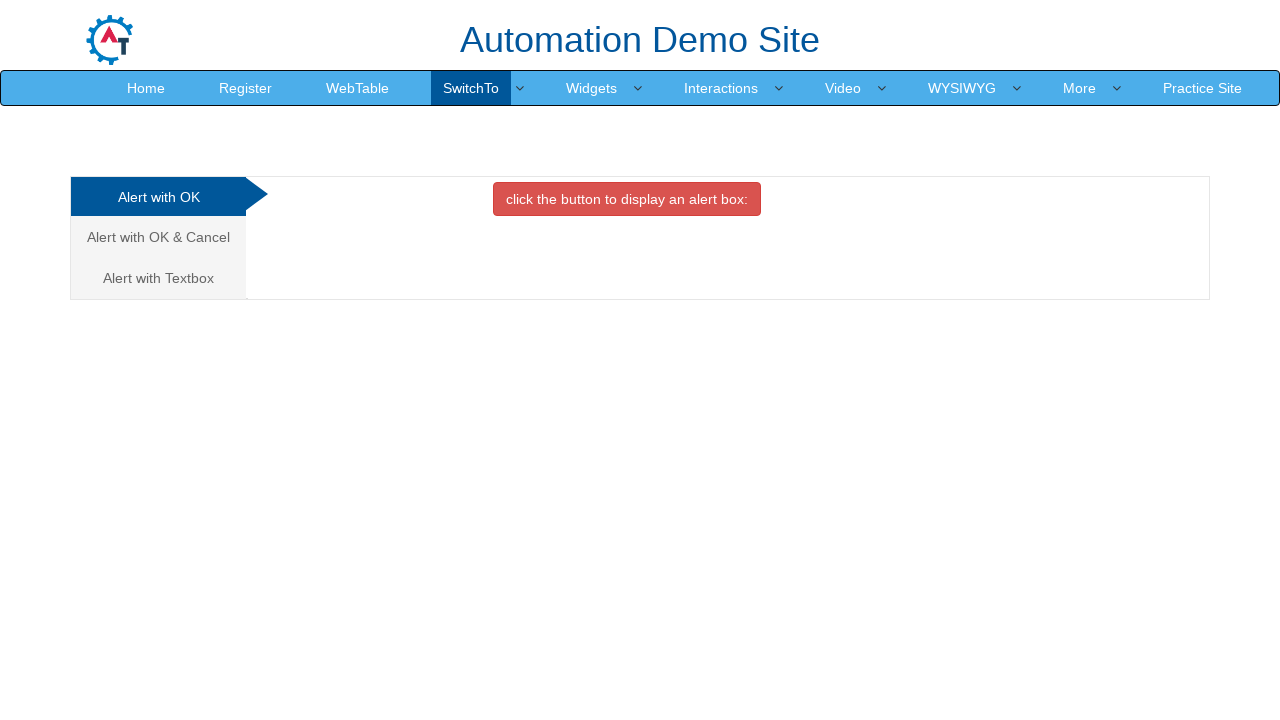

Clicked button to trigger alert box at (627, 199) on xpath=//button[@onclick='alertbox()']
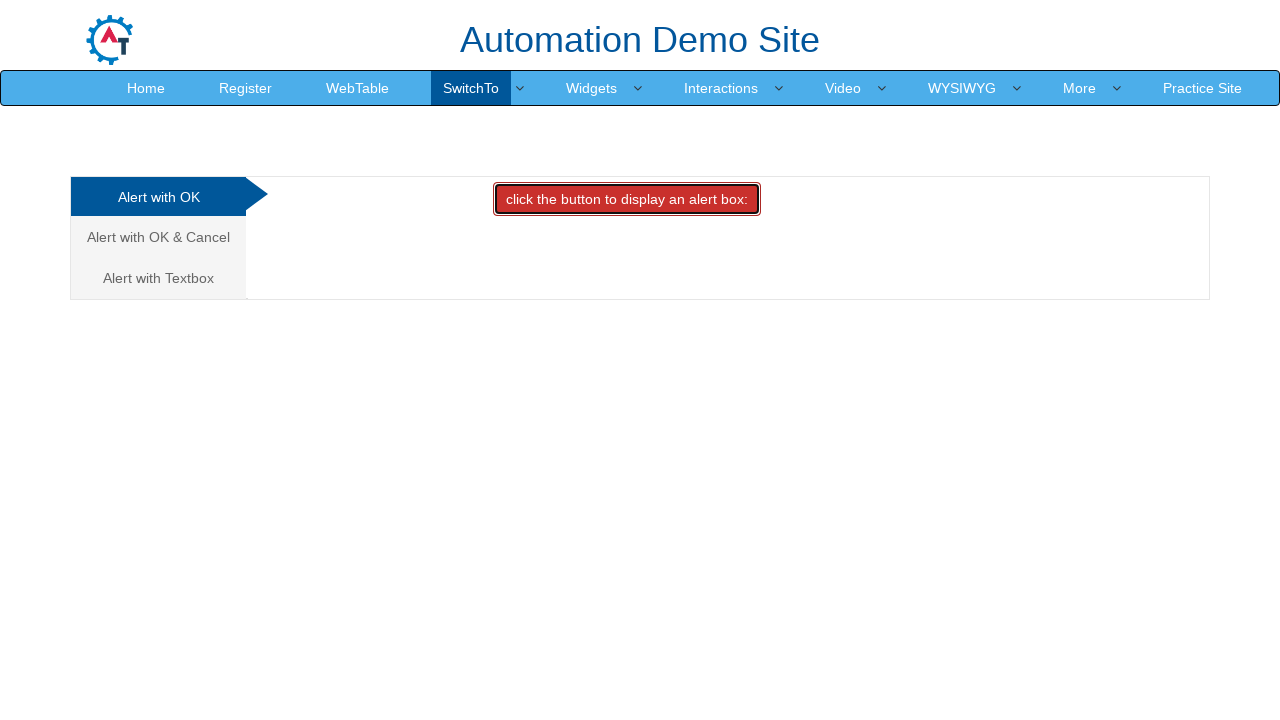

Waited 1 second for alert to appear
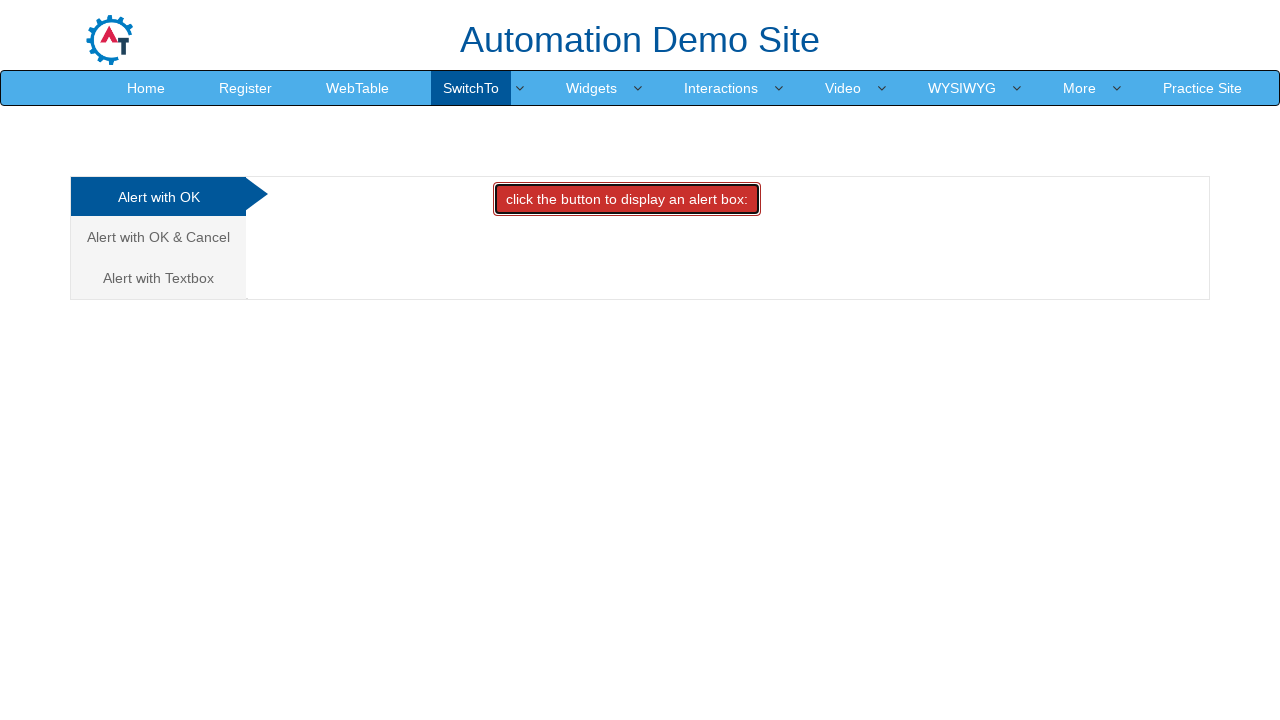

Set up dialog handler to accept alerts
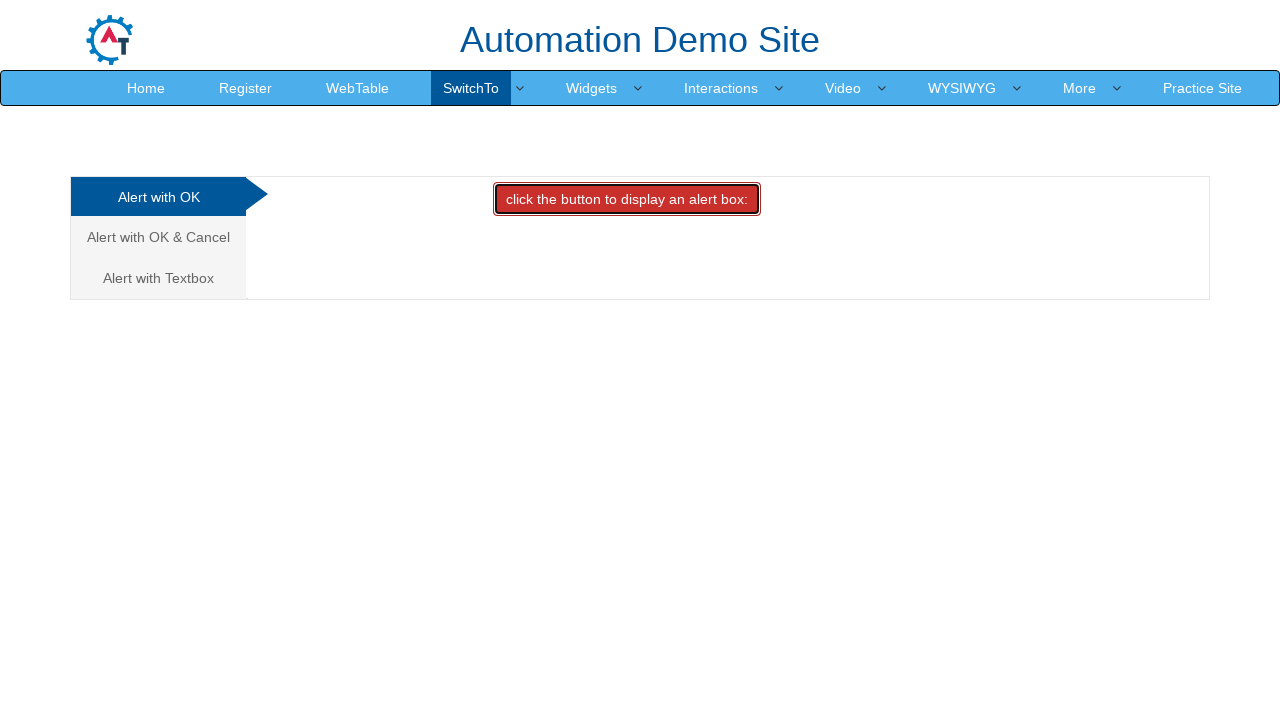

Clicked on the second tab (Alert with OK & Cancel) at (158, 237) on (//a[@data-toggle='tab'])[2]
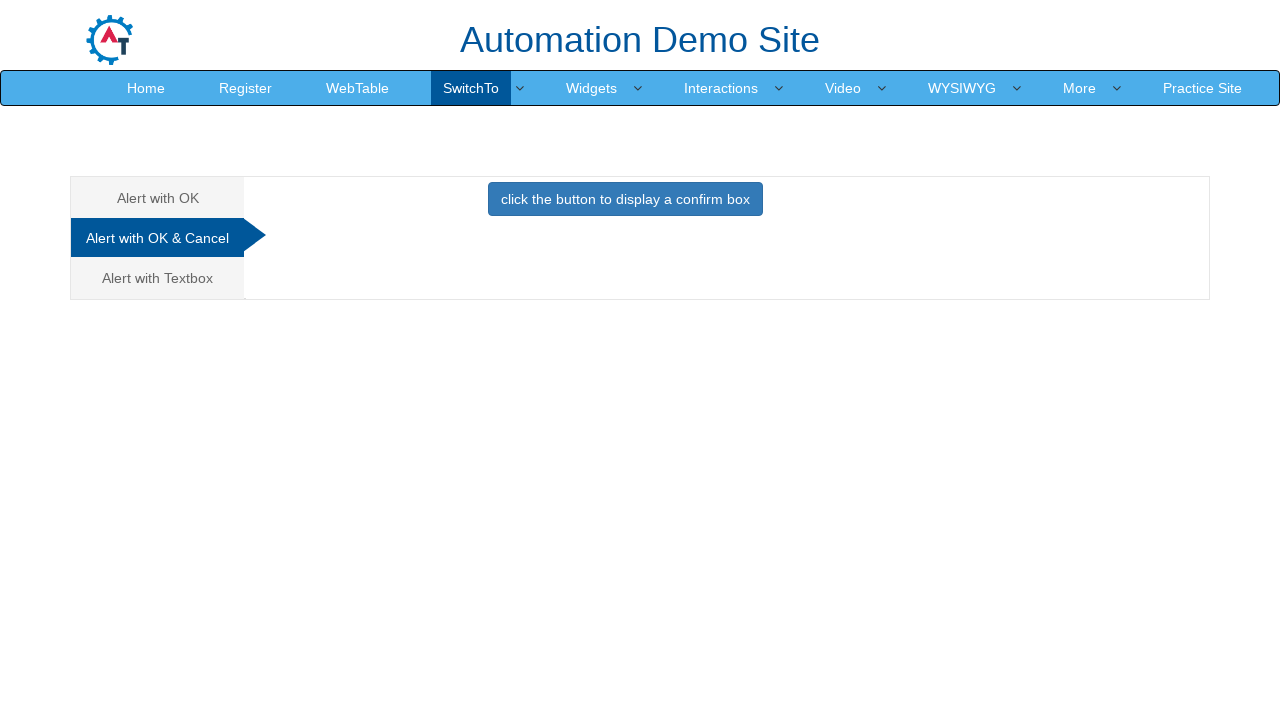

Clicked the confirm button at (625, 199) on xpath=//button[@class='btn btn-primary']
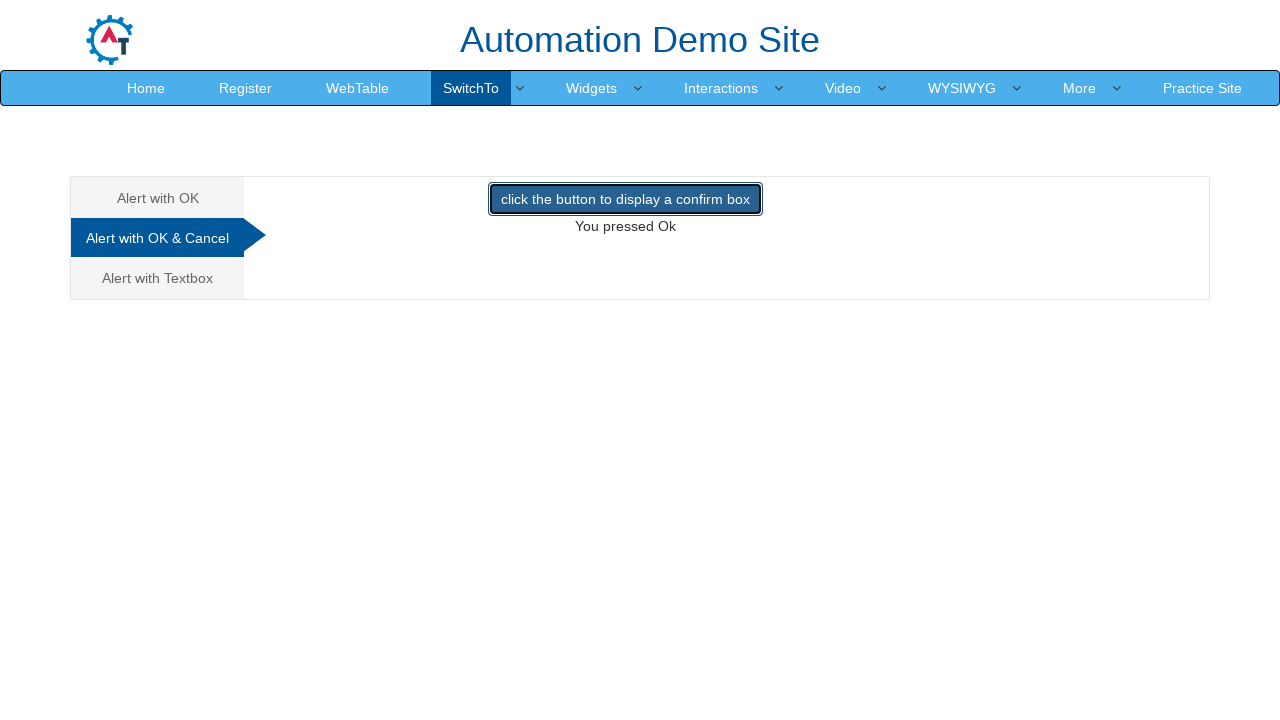

First iteration: clicked back to first tab at (158, 198) on (//a[@data-toggle='tab'])[1]
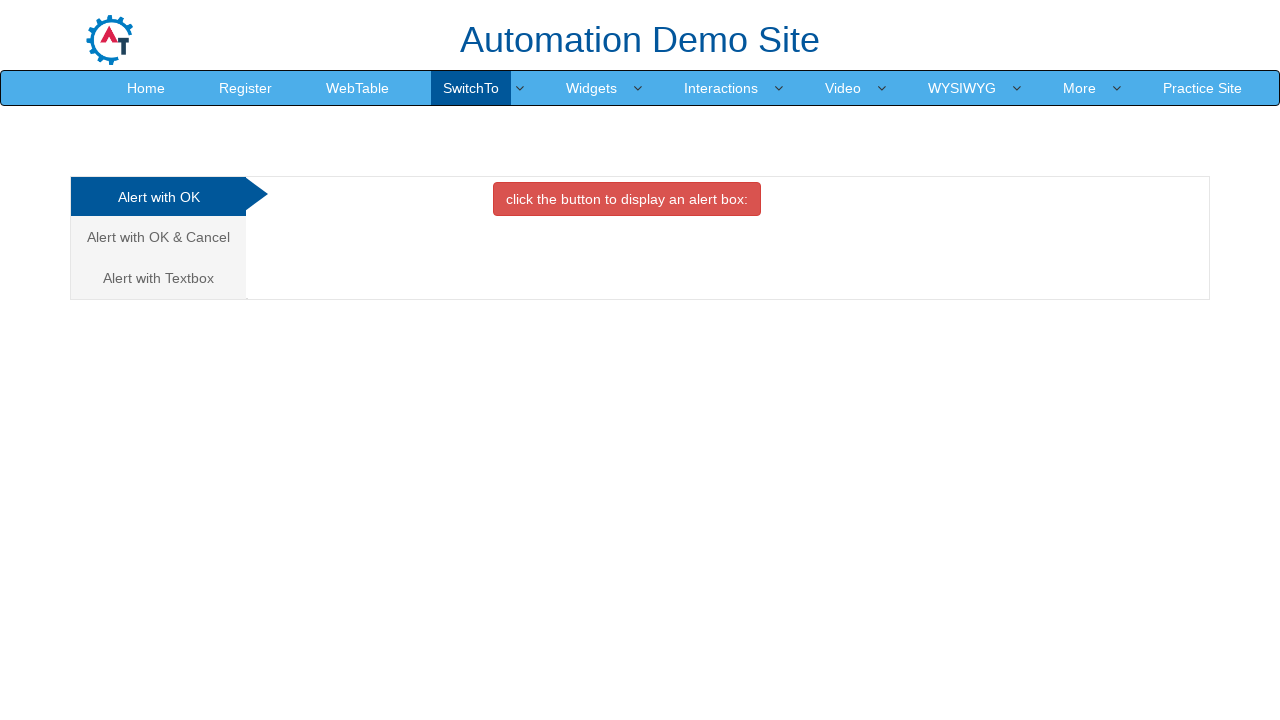

Clicked on the first tab (Alert with OK) at (158, 197) on (//a[@data-toggle='tab'])[1]
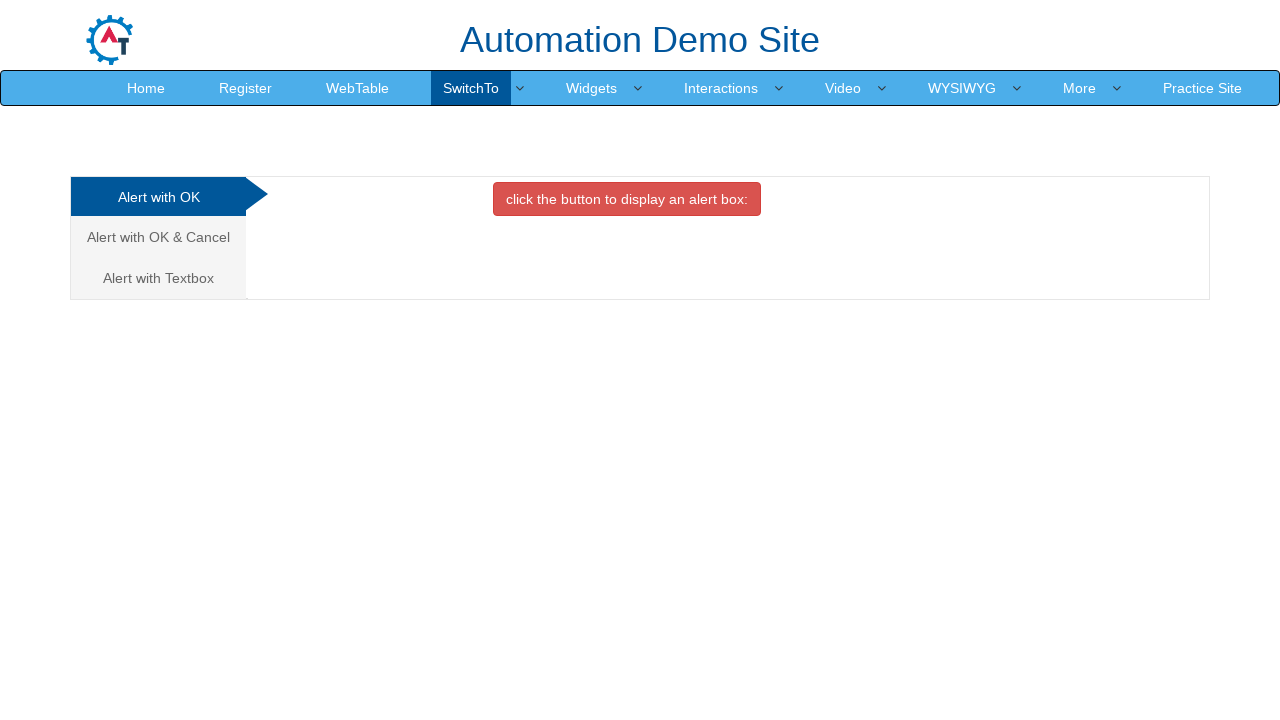

Clicked button to trigger alert box at (627, 199) on xpath=//button[@onclick='alertbox()']
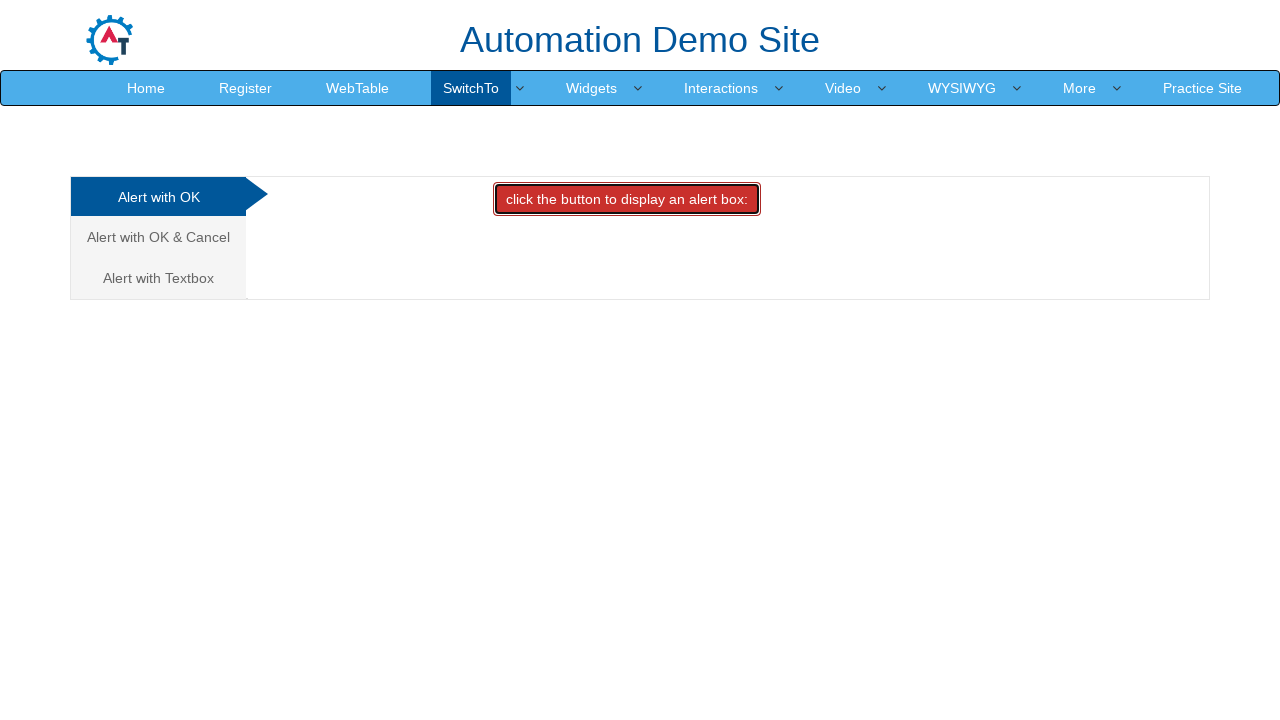

Waited 1 second for alert to appear
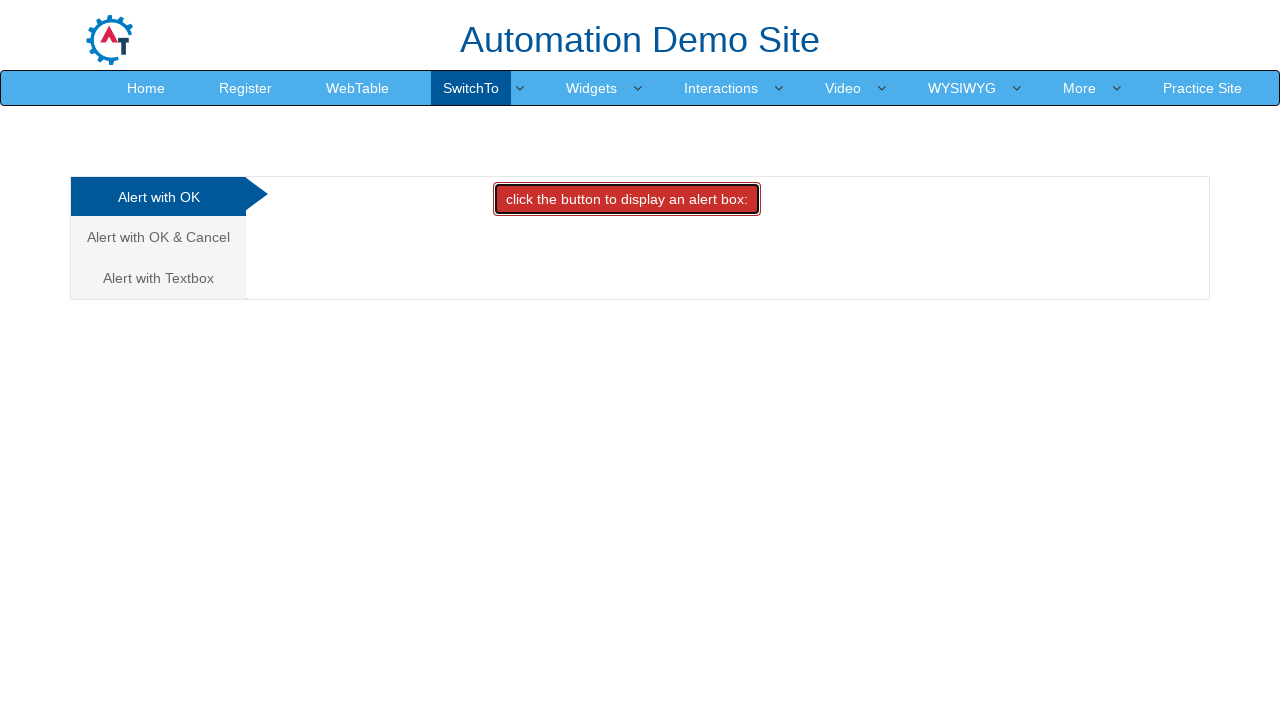

Set up dialog handler to accept alerts
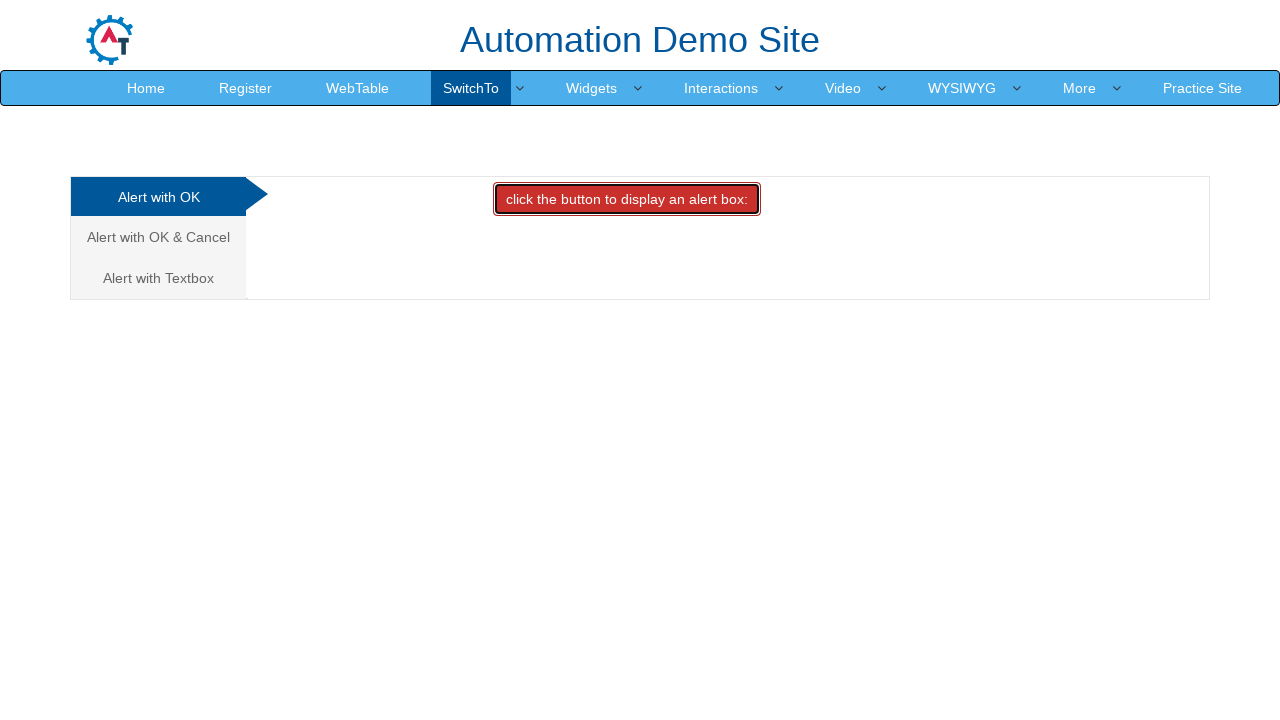

Clicked on the second tab (Alert with OK & Cancel) at (158, 237) on (//a[@data-toggle='tab'])[2]
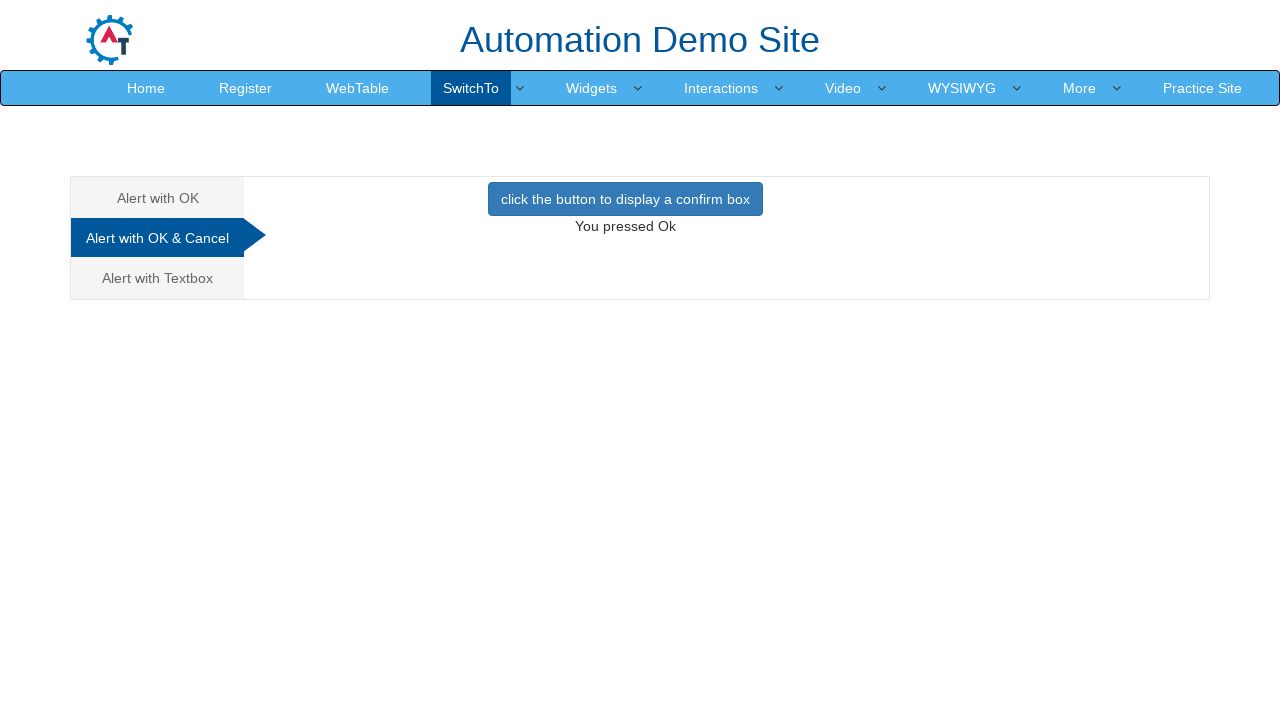

Clicked the confirm button at (625, 199) on xpath=//button[@class='btn btn-primary']
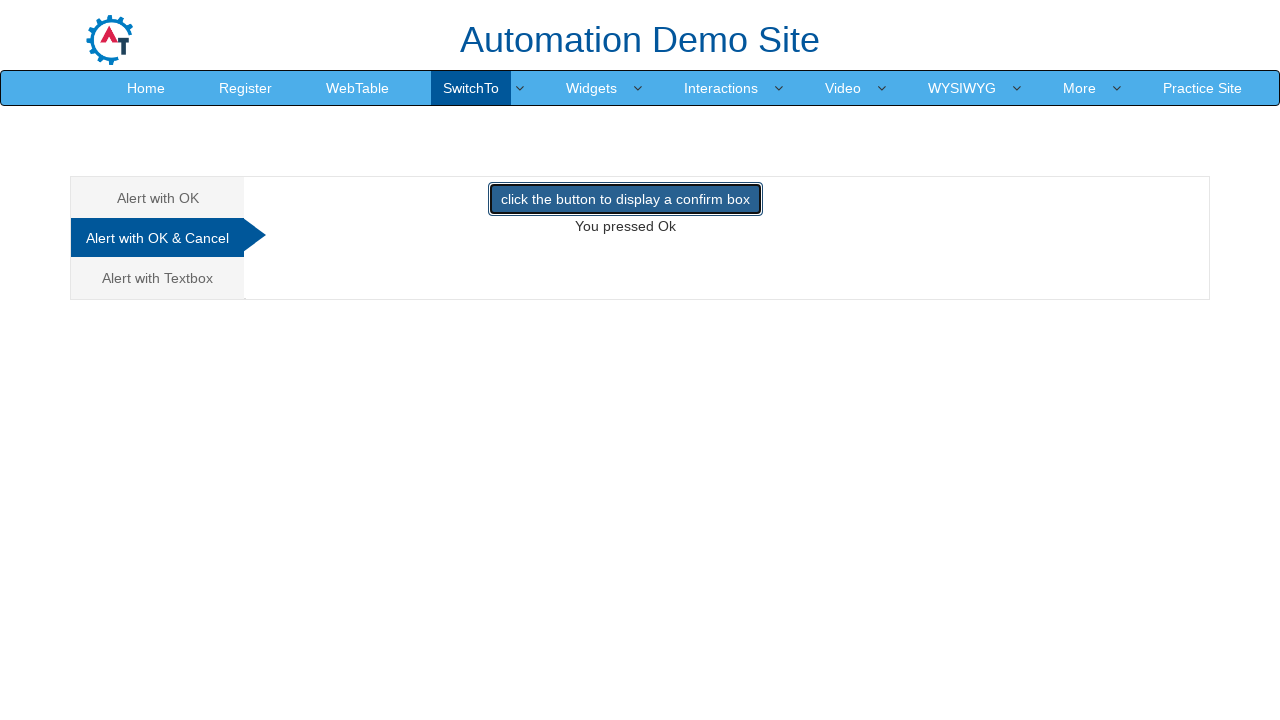

Set up dialog handler for proper alert handling
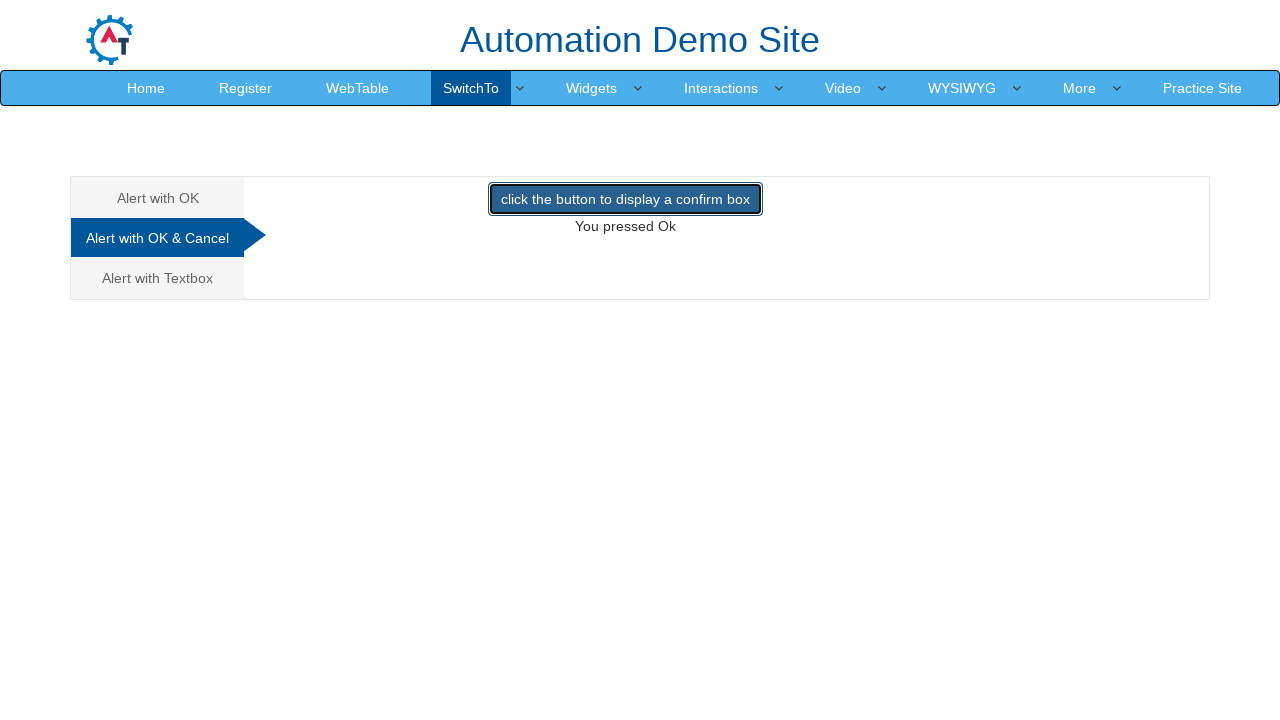

Clicked on the first tab (Alert with OK) - test flow at (158, 198) on (//a[@data-toggle='tab'])[1]
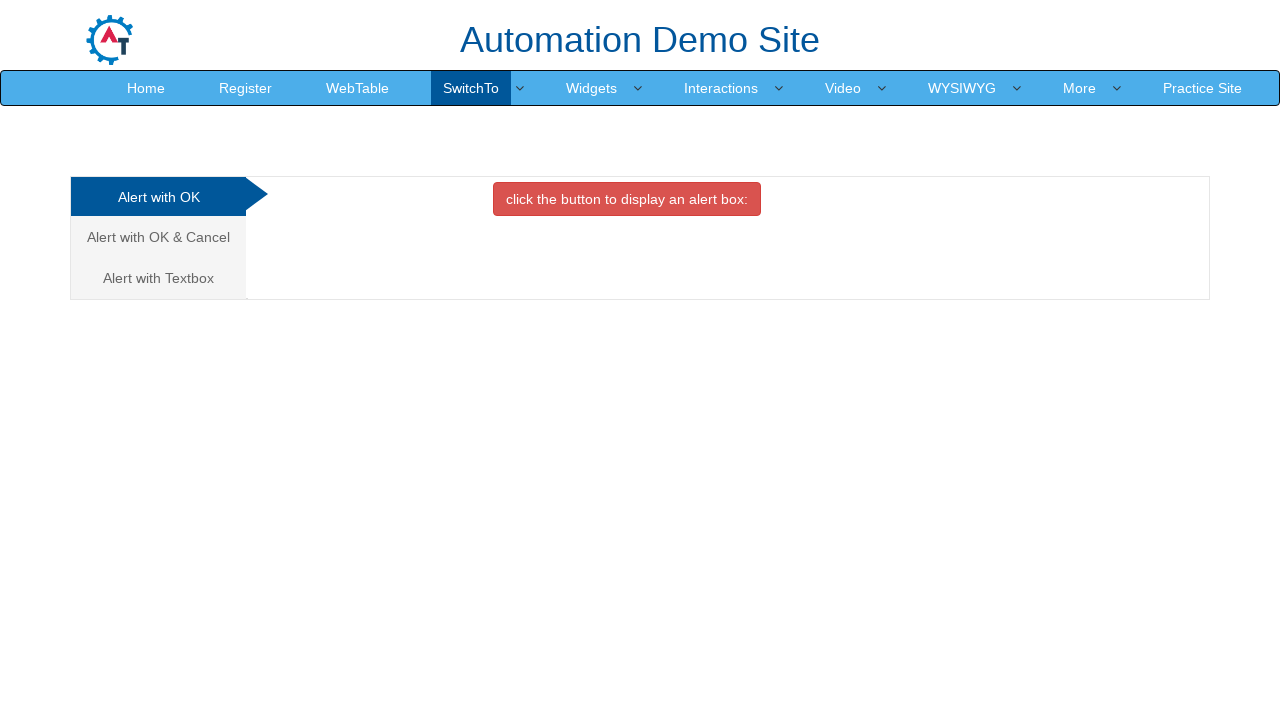

Clicked button to trigger alert box - test flow at (627, 199) on xpath=//button[@onclick='alertbox()']
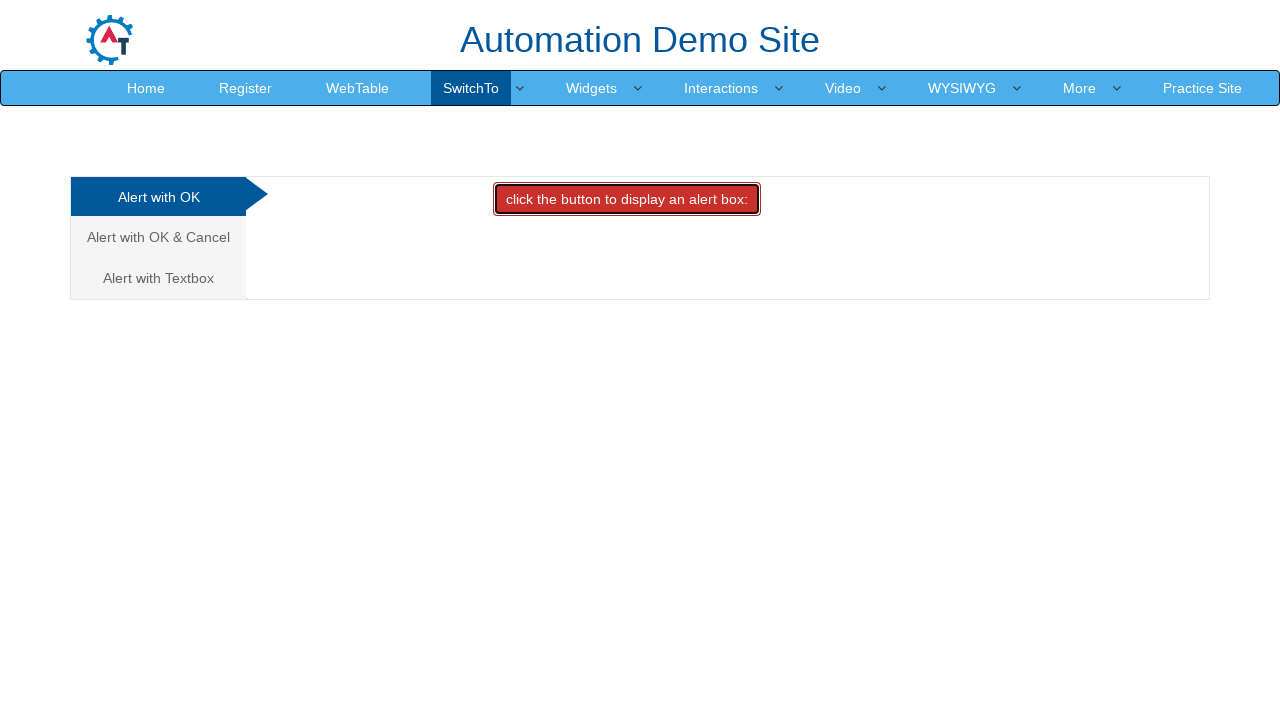

Clicked on the second tab (Alert with OK & Cancel) - test flow at (158, 237) on (//a[@data-toggle='tab'])[2]
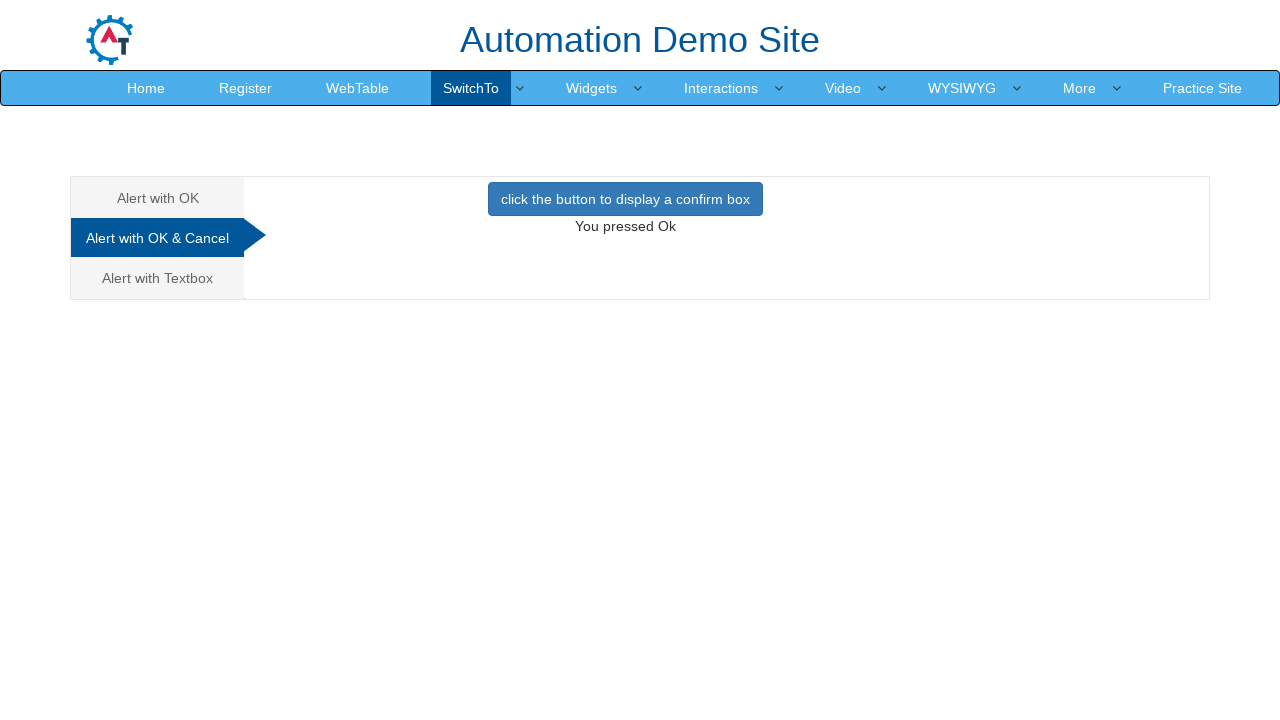

Clicked the confirm button - test flow at (625, 199) on xpath=//button[@class='btn btn-primary']
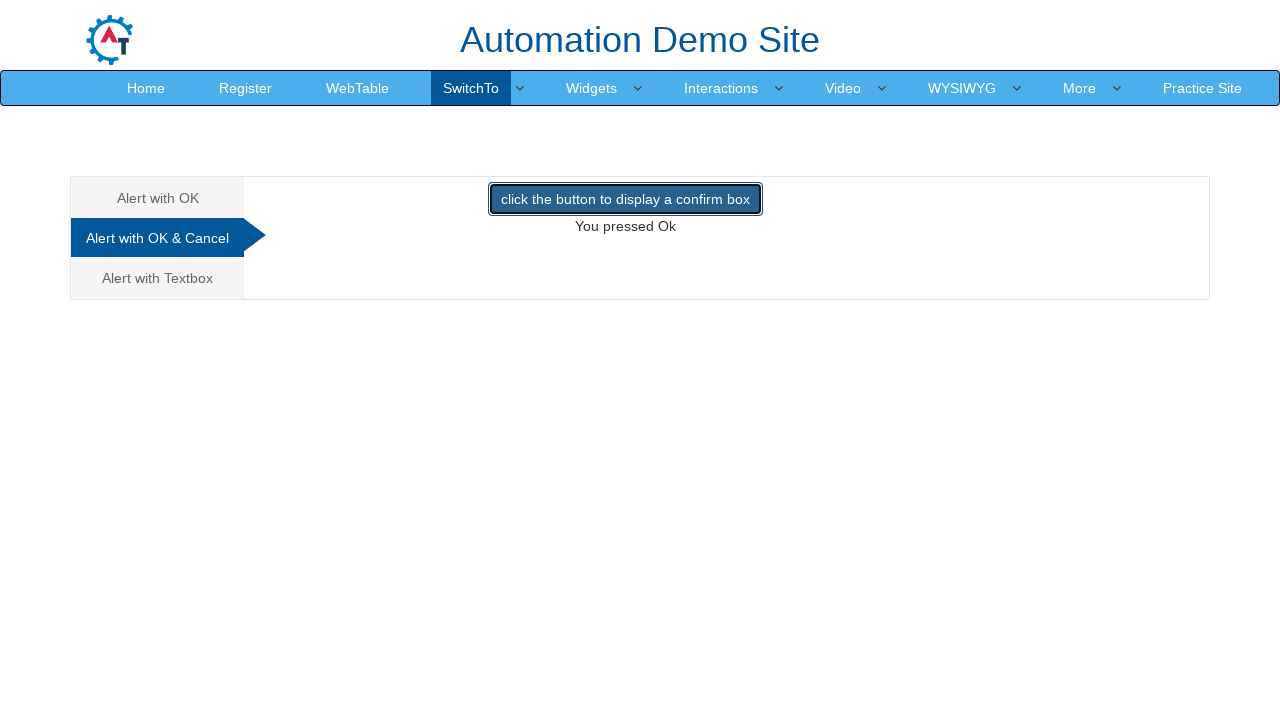

Clicked back to first tab - final action at (158, 198) on (//a[@data-toggle='tab'])[1]
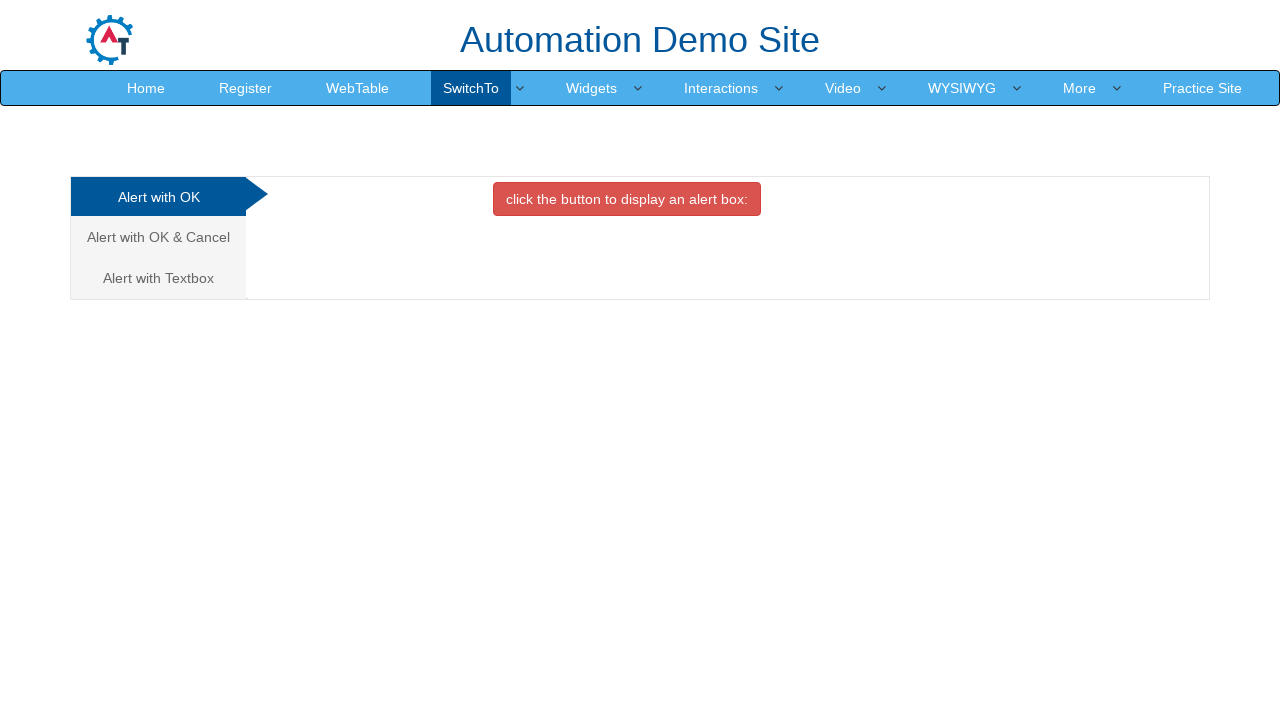

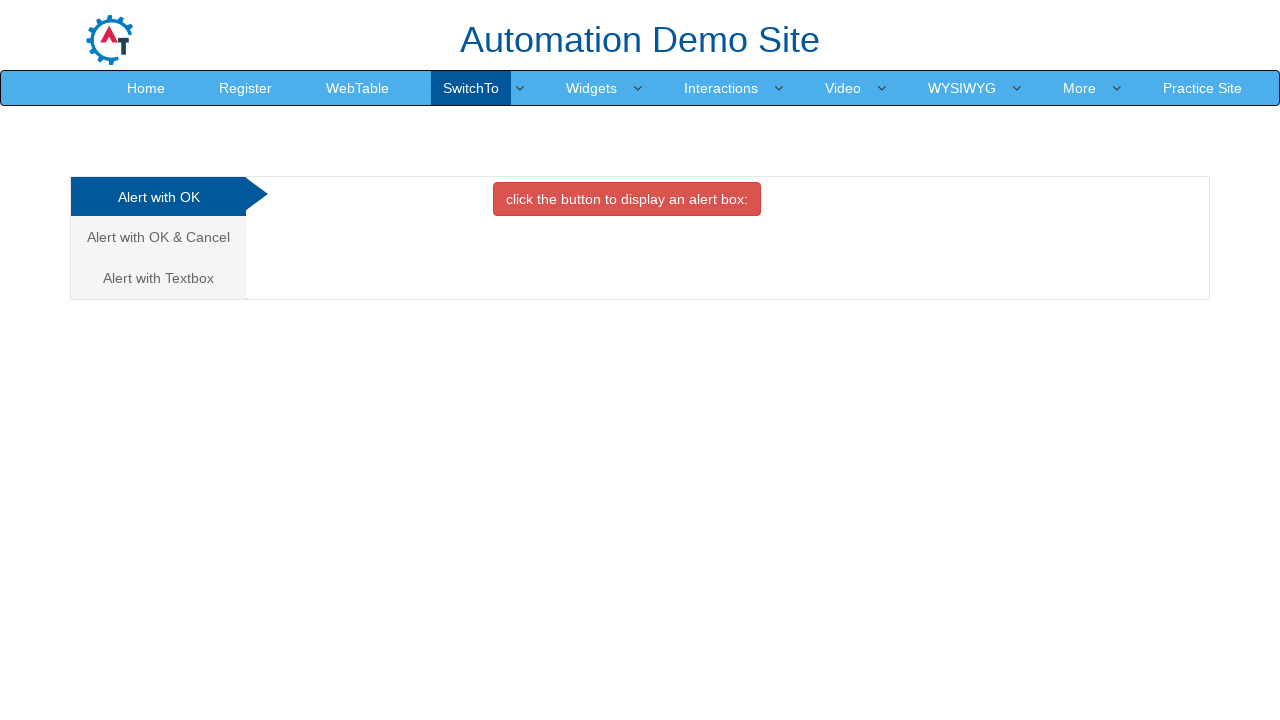